Tests new window functionality by clicking a button that opens a new window, then closing it and returning to the parent window

Starting URL: https://demoqa.com/browser-windows

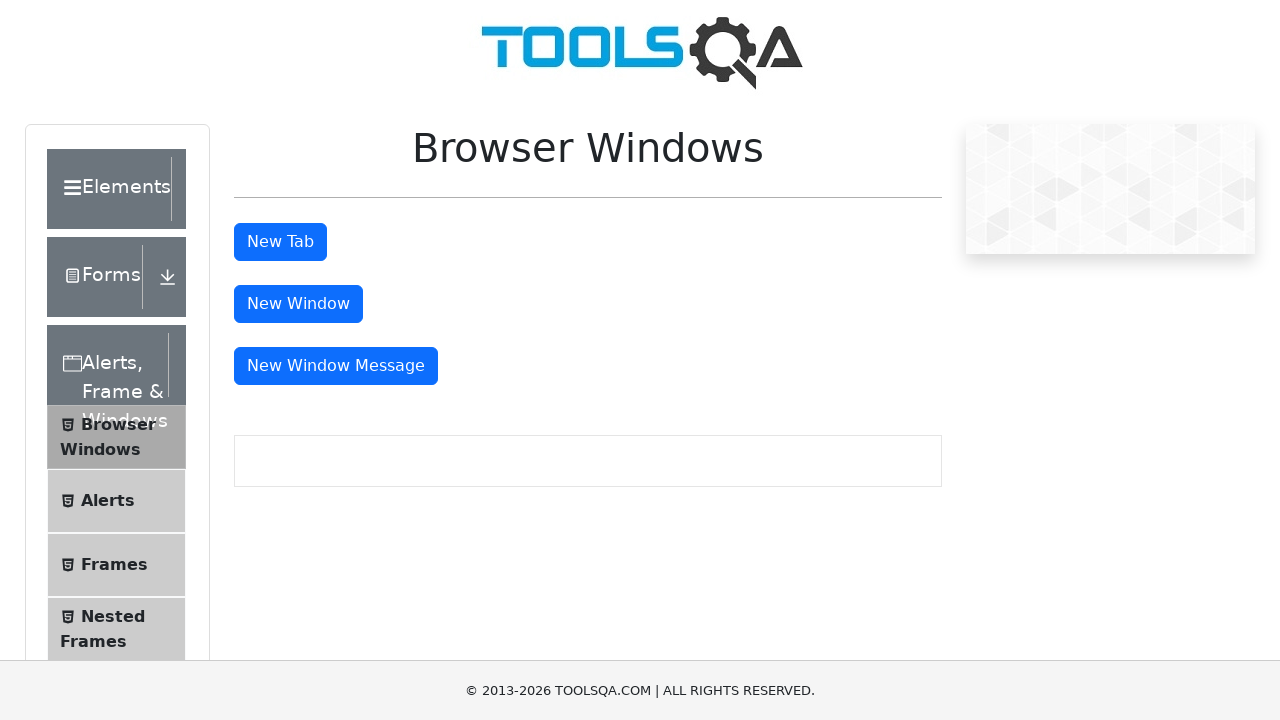

Clicked the 'New Window' button at (298, 304) on #windowButton
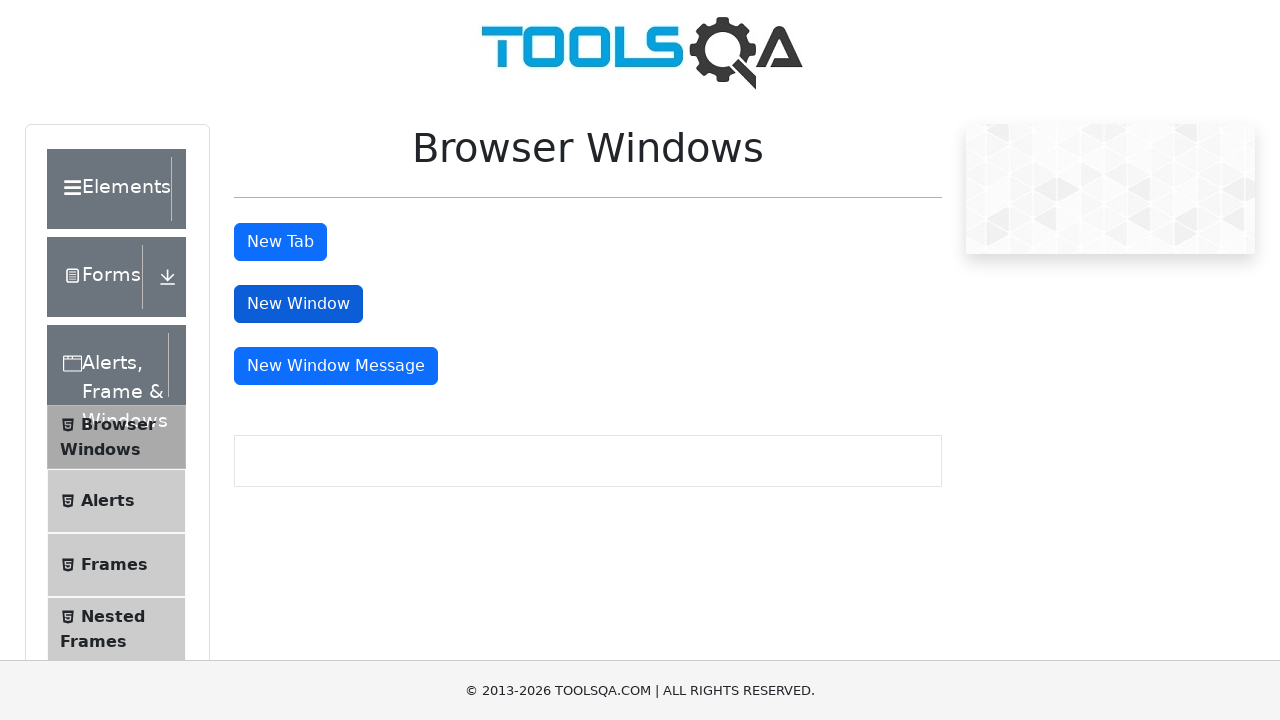

Captured the new window page object
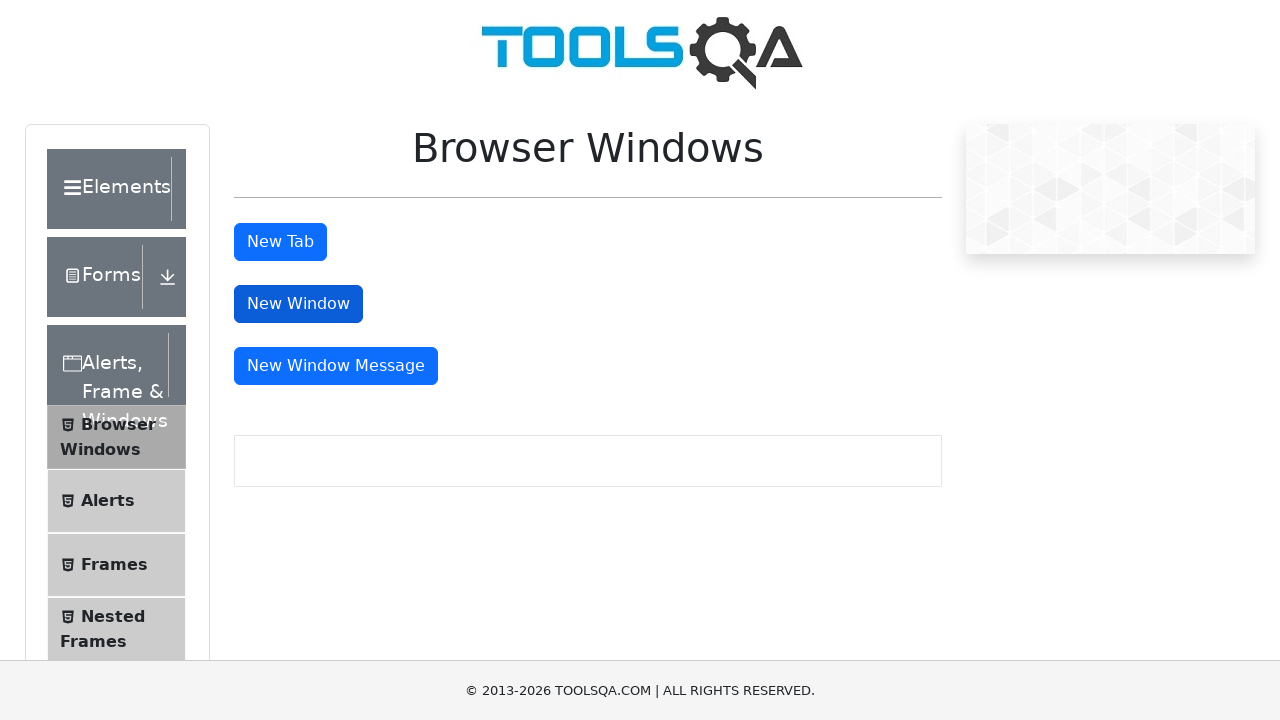

New window loaded completely
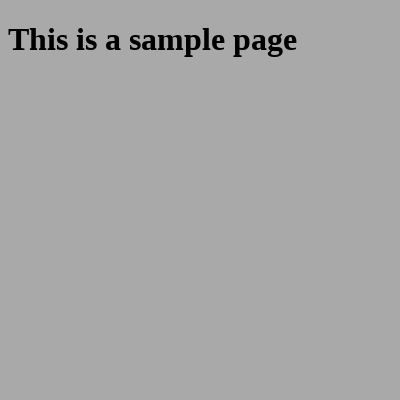

Closed the new window
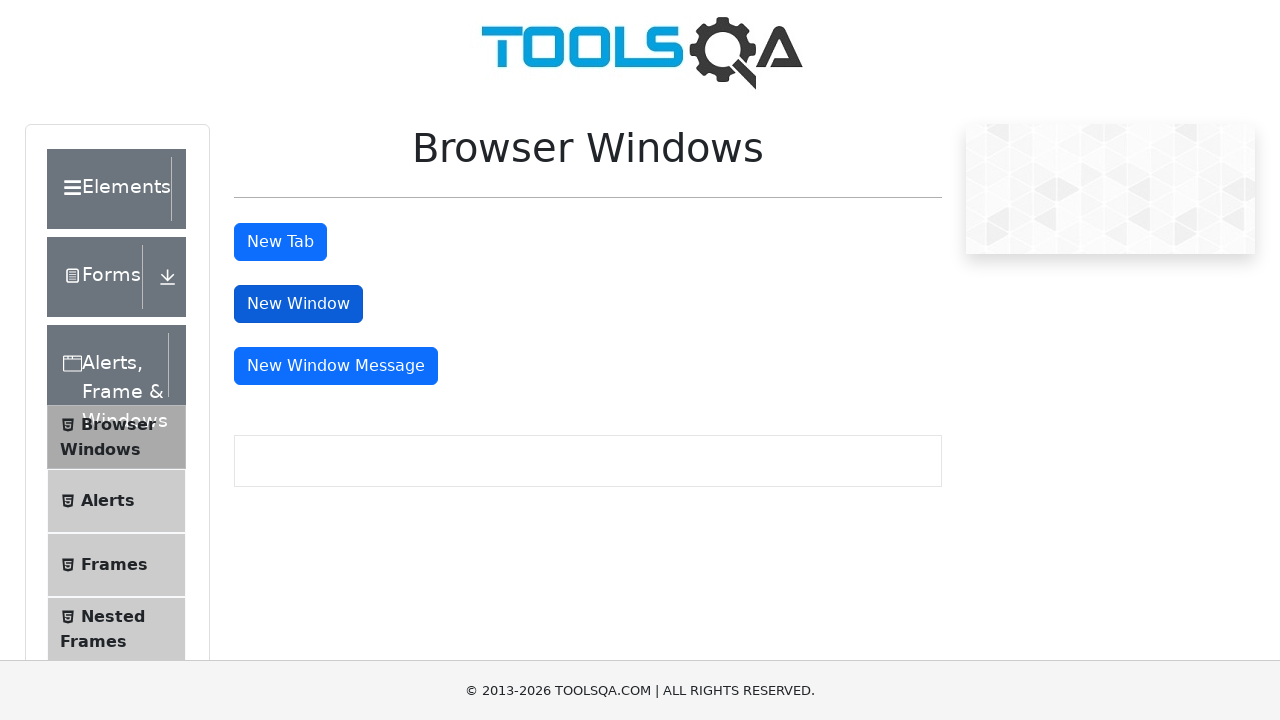

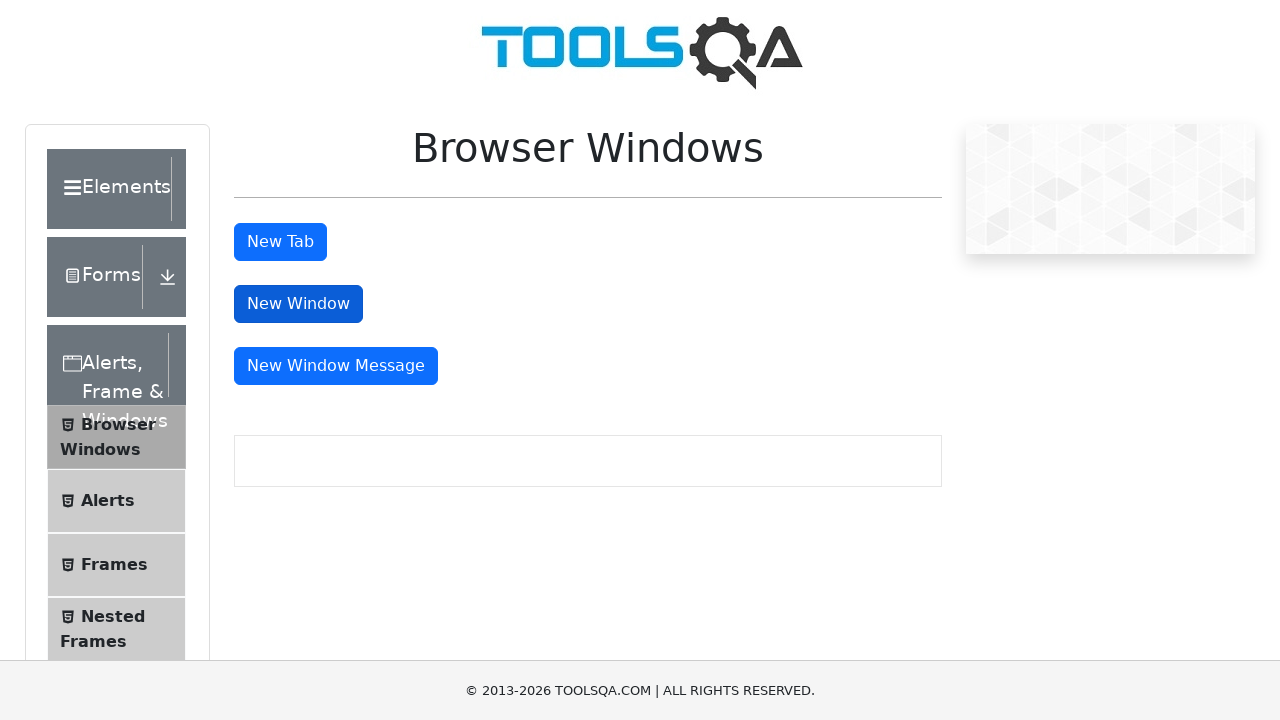